Tests mouse release action by performing click-and-hold, moving to target, and then releasing the mouse button.

Starting URL: https://crossbrowsertesting.github.io/drag-and-drop

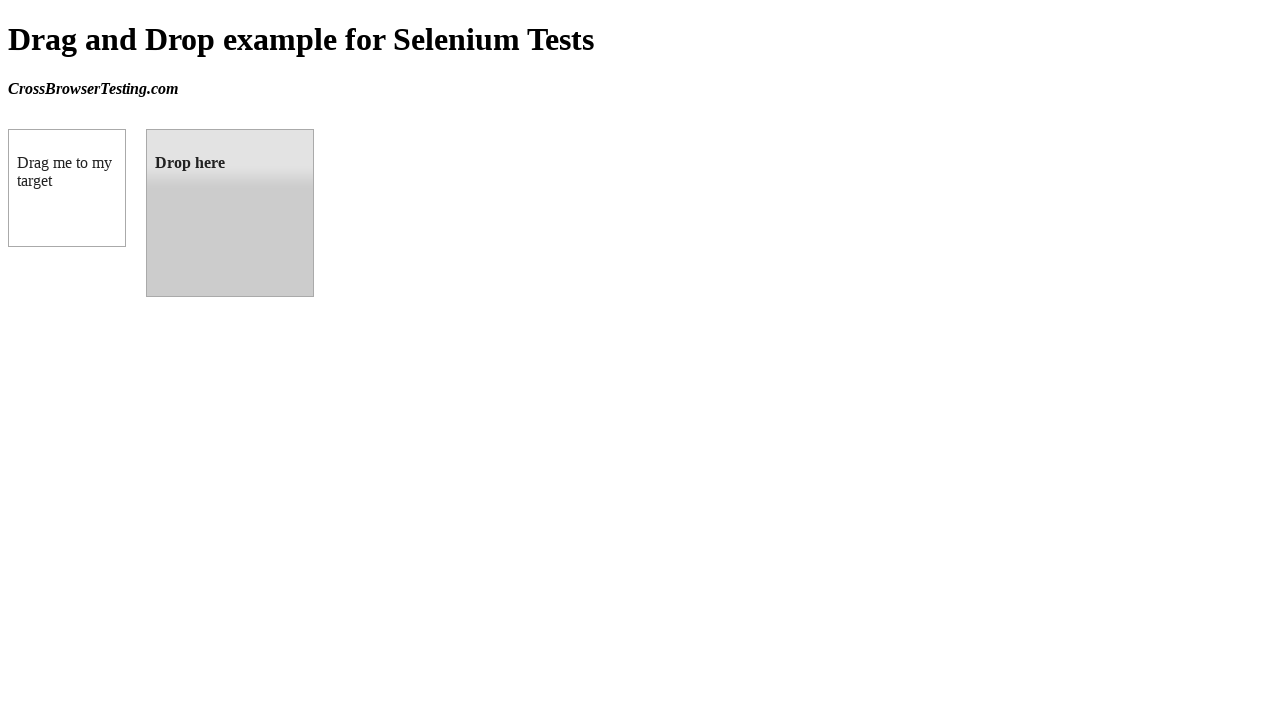

Waited for draggable element to be visible
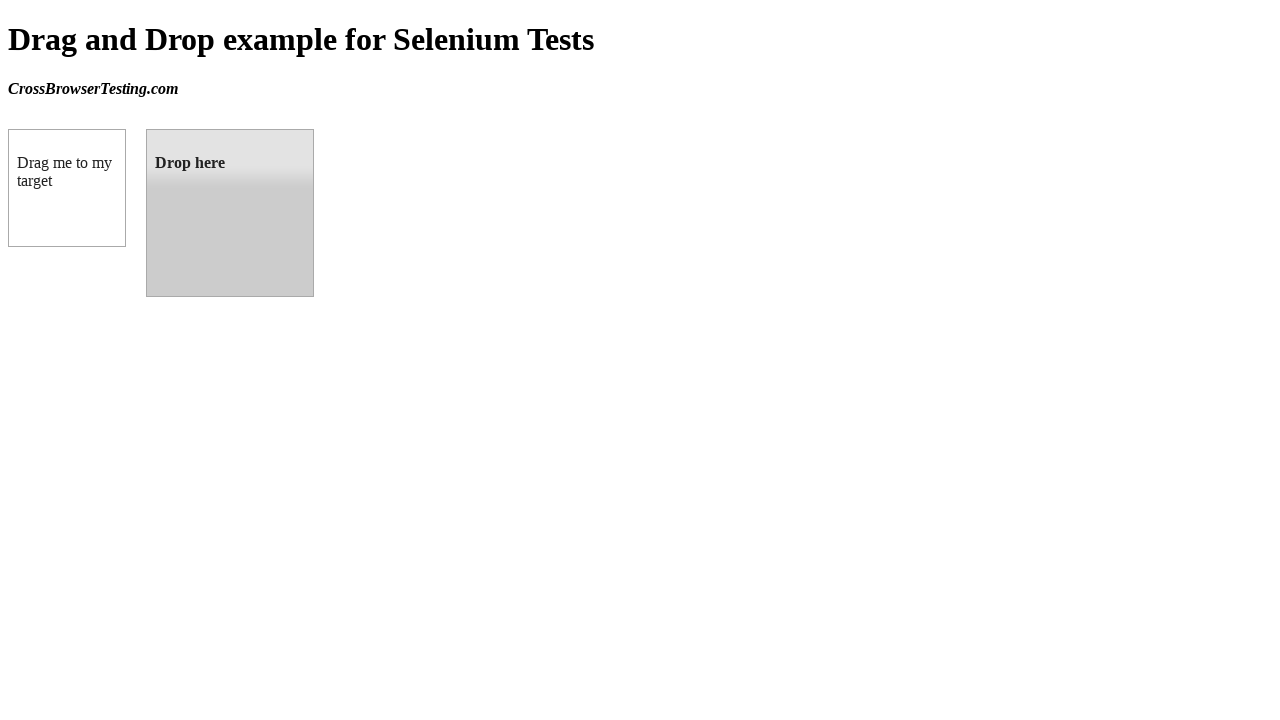

Waited for droppable element to be visible
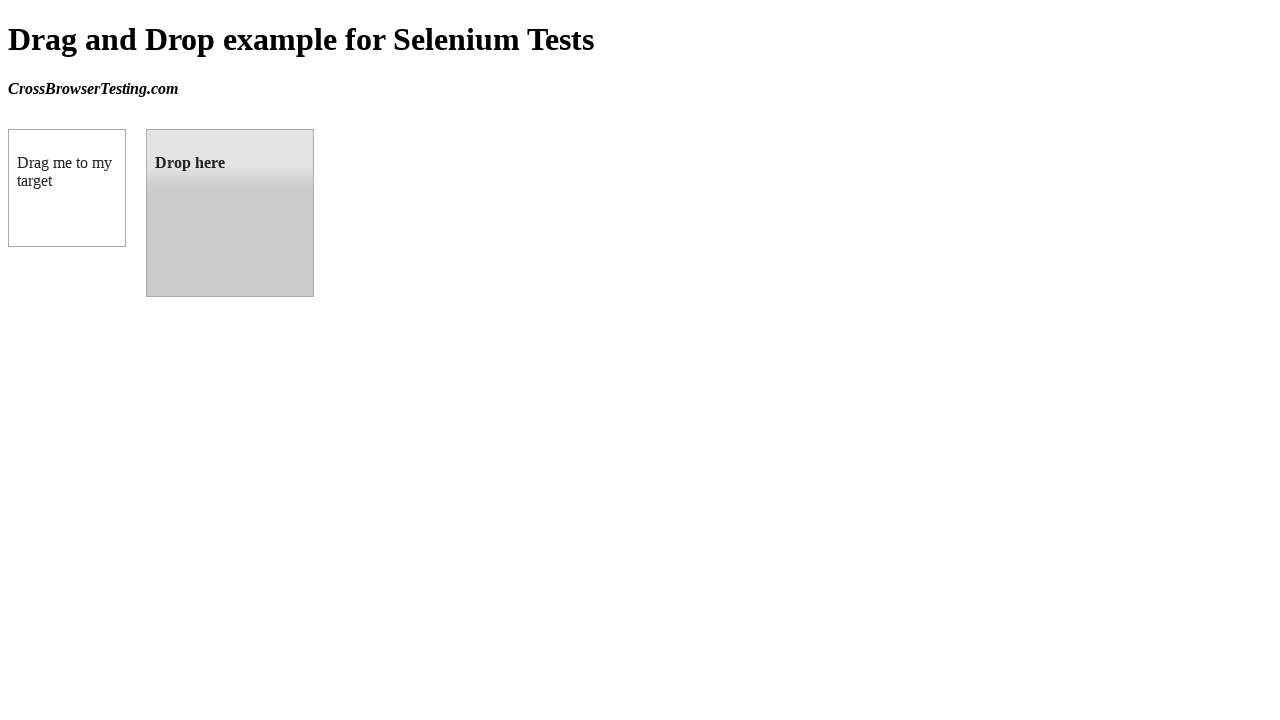

Retrieved bounding box of draggable element
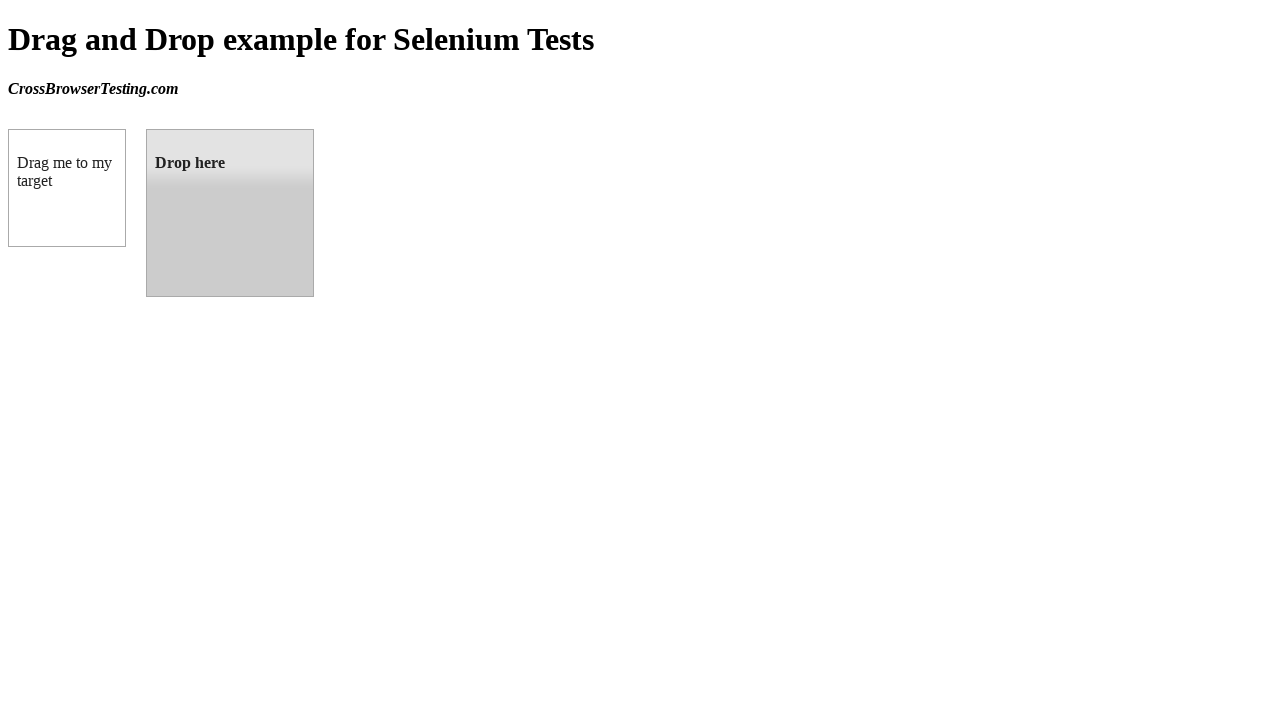

Retrieved bounding box of droppable element
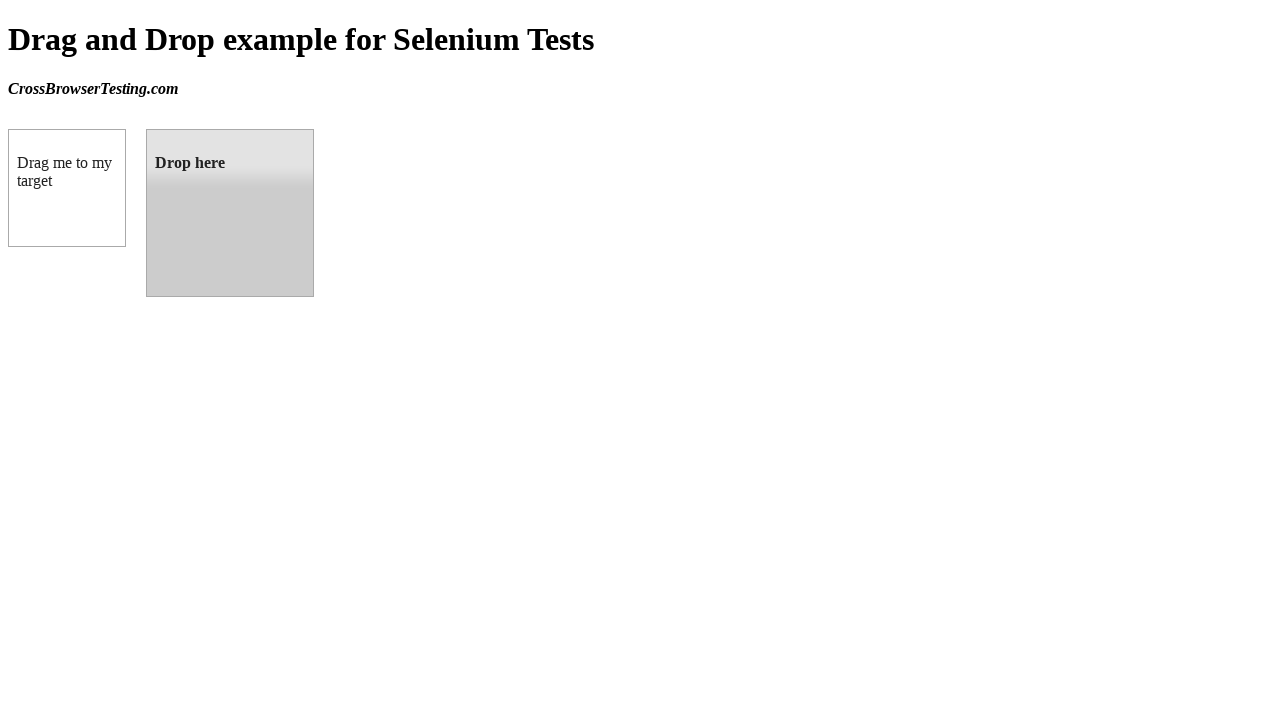

Moved mouse to center of draggable element at (67, 188)
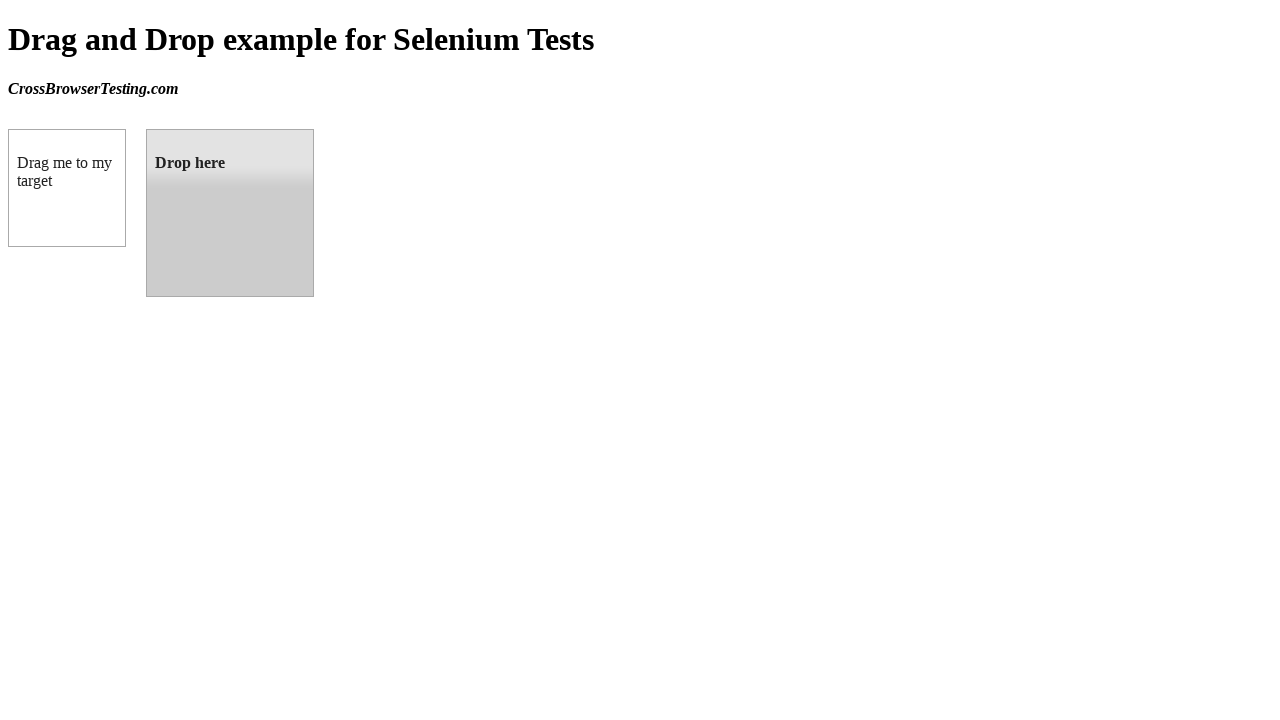

Pressed and held mouse button on draggable element at (67, 188)
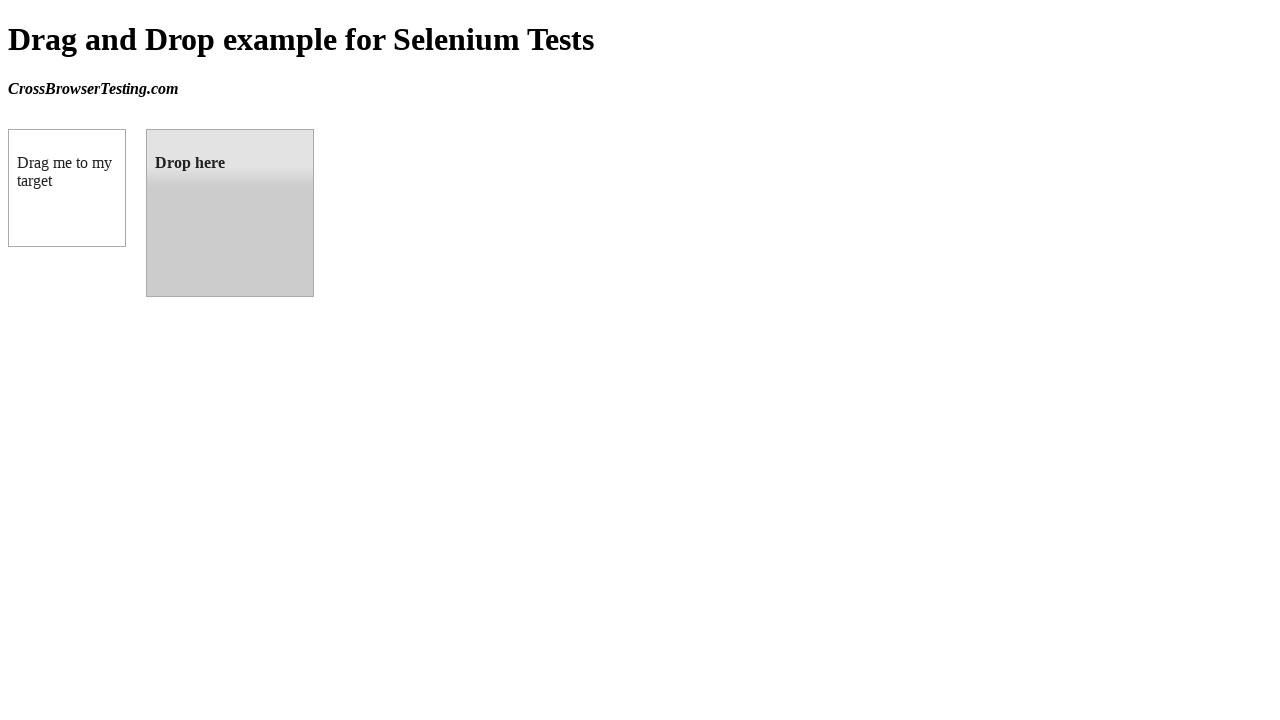

Moved mouse to center of droppable element while holding button at (230, 213)
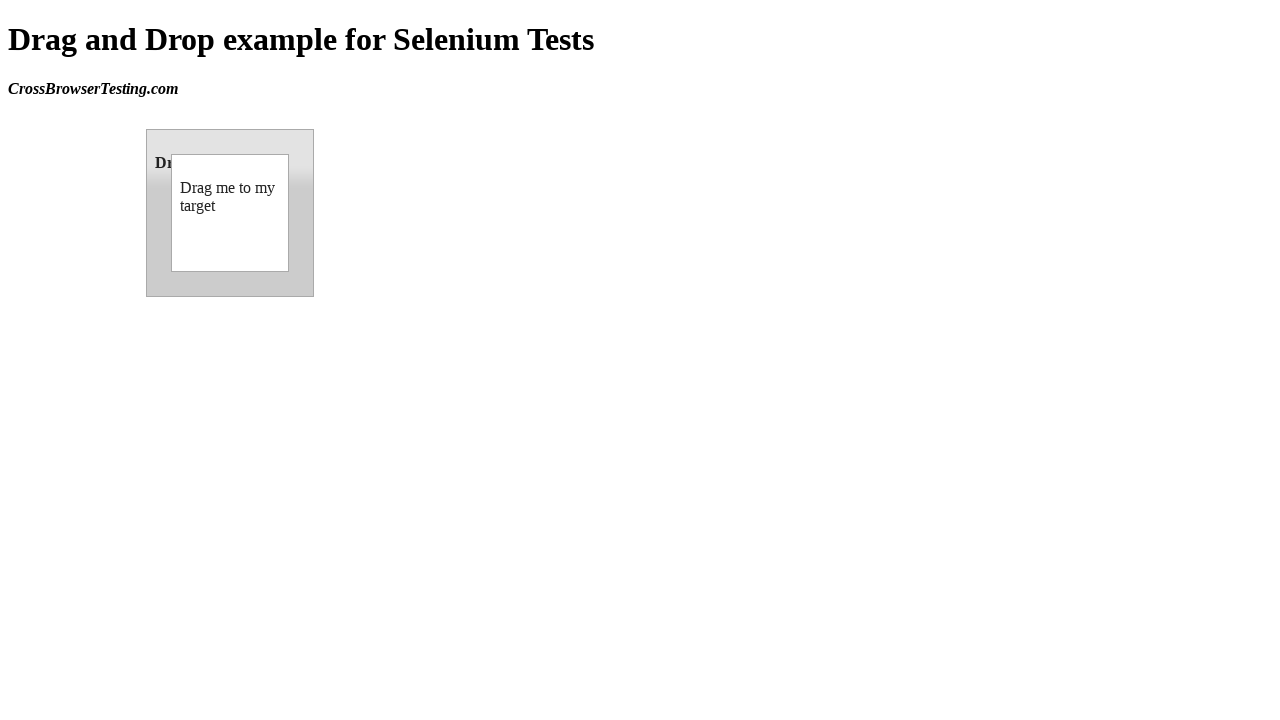

Released mouse button to complete drag-and-drop action at (230, 213)
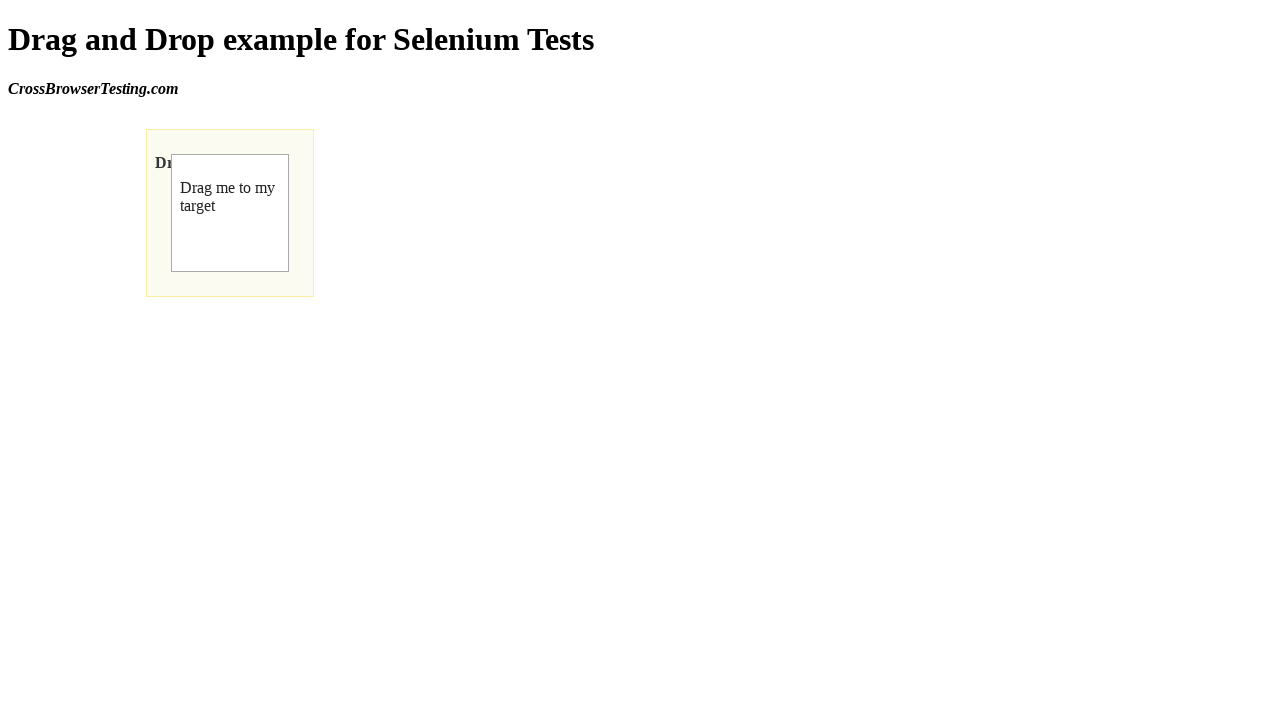

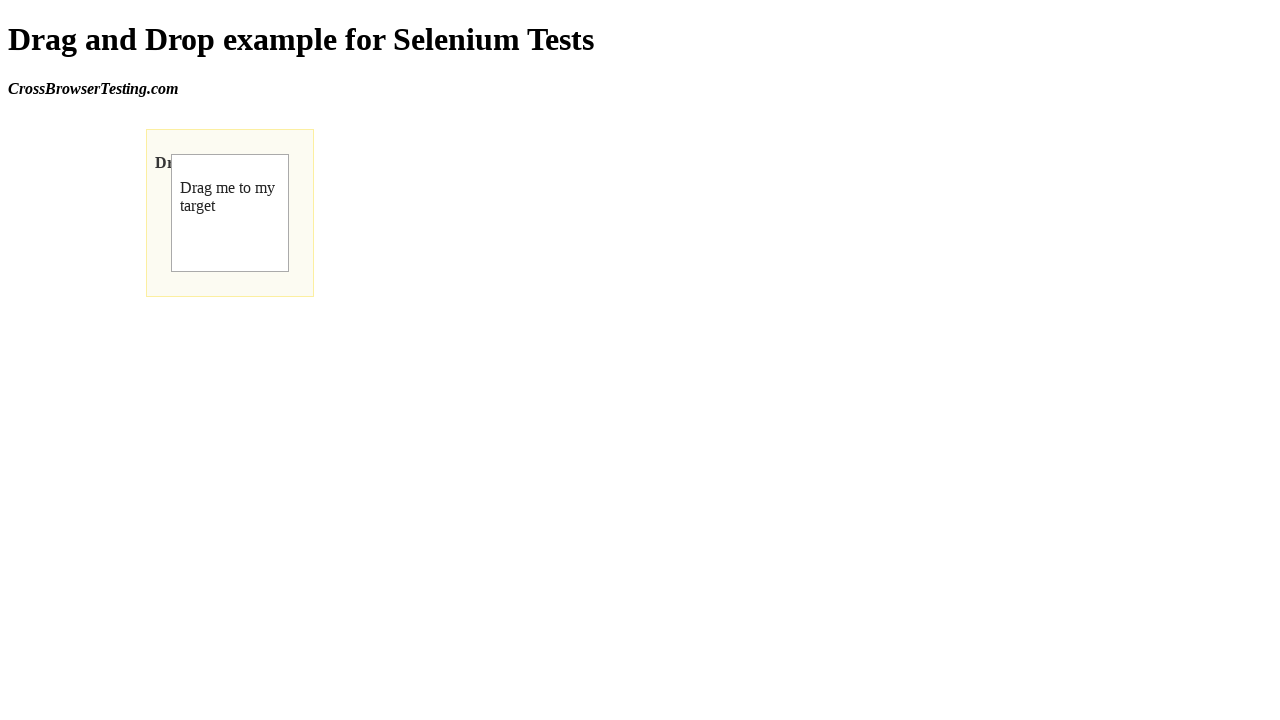